Tests custom dropdown interaction by clicking the dropdown and selecting "Another Action" option

Starting URL: https://ng-bootstrap.github.io/#/components/dropdown/examples

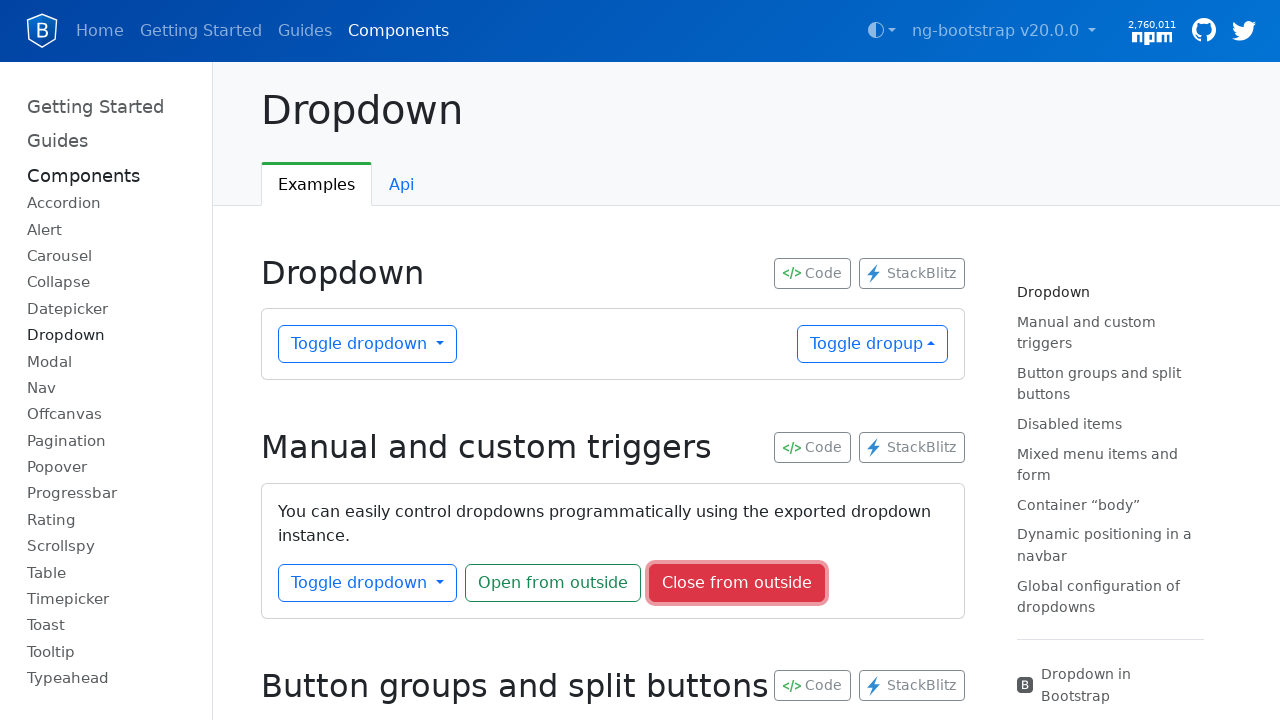

Clicked dropdown button with id 'dropdownBasic1' to open options at (368, 344) on #dropdownBasic1
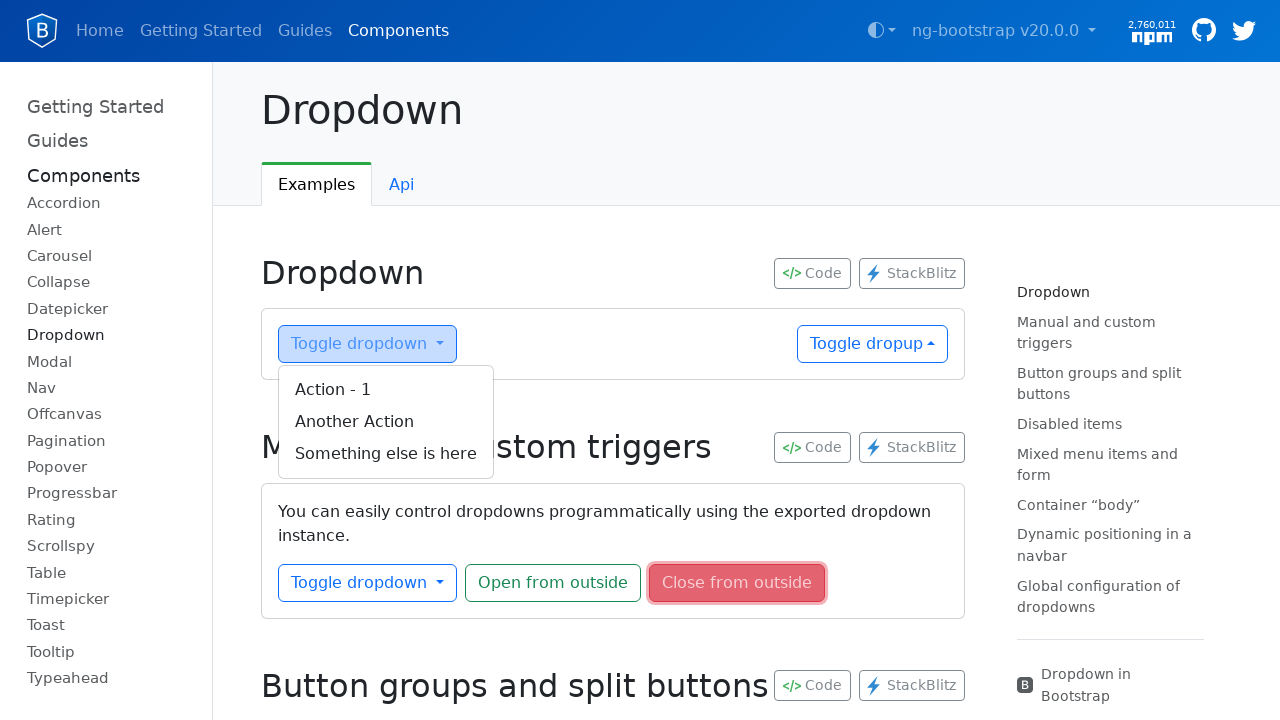

Located all option buttons in the dropdown menu
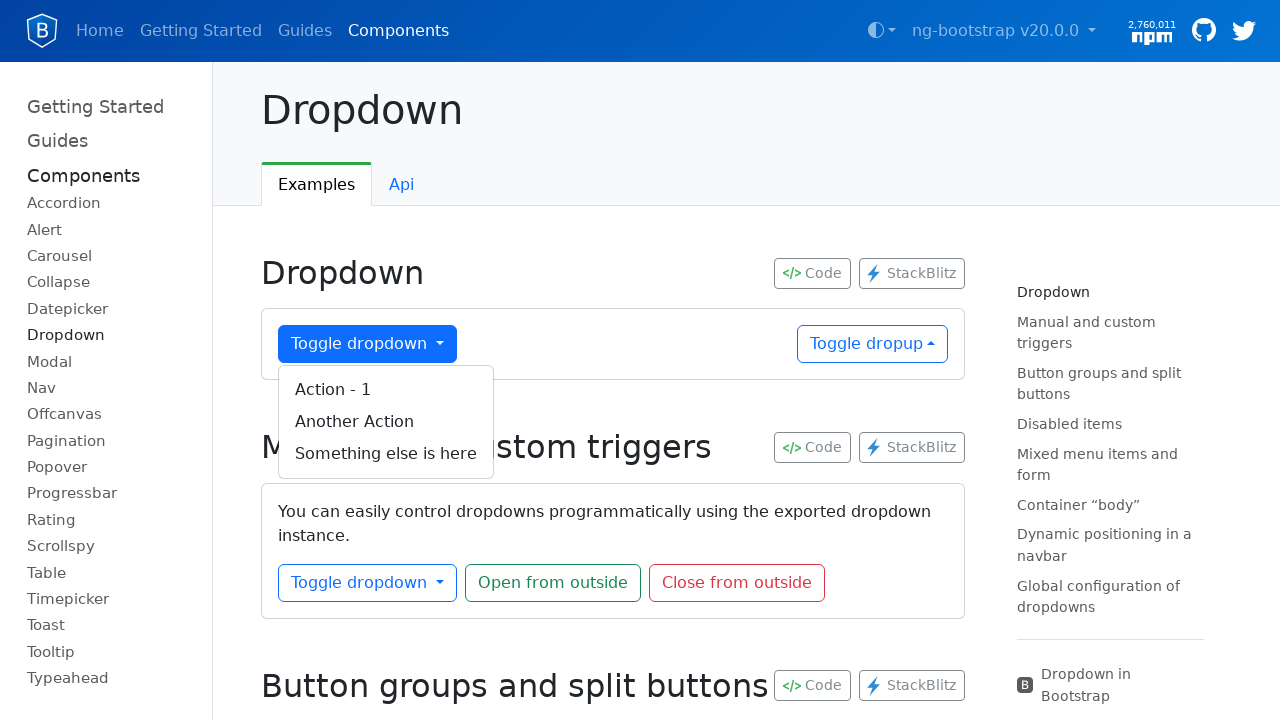

Filtered dropdown options to find 'Another Action' option
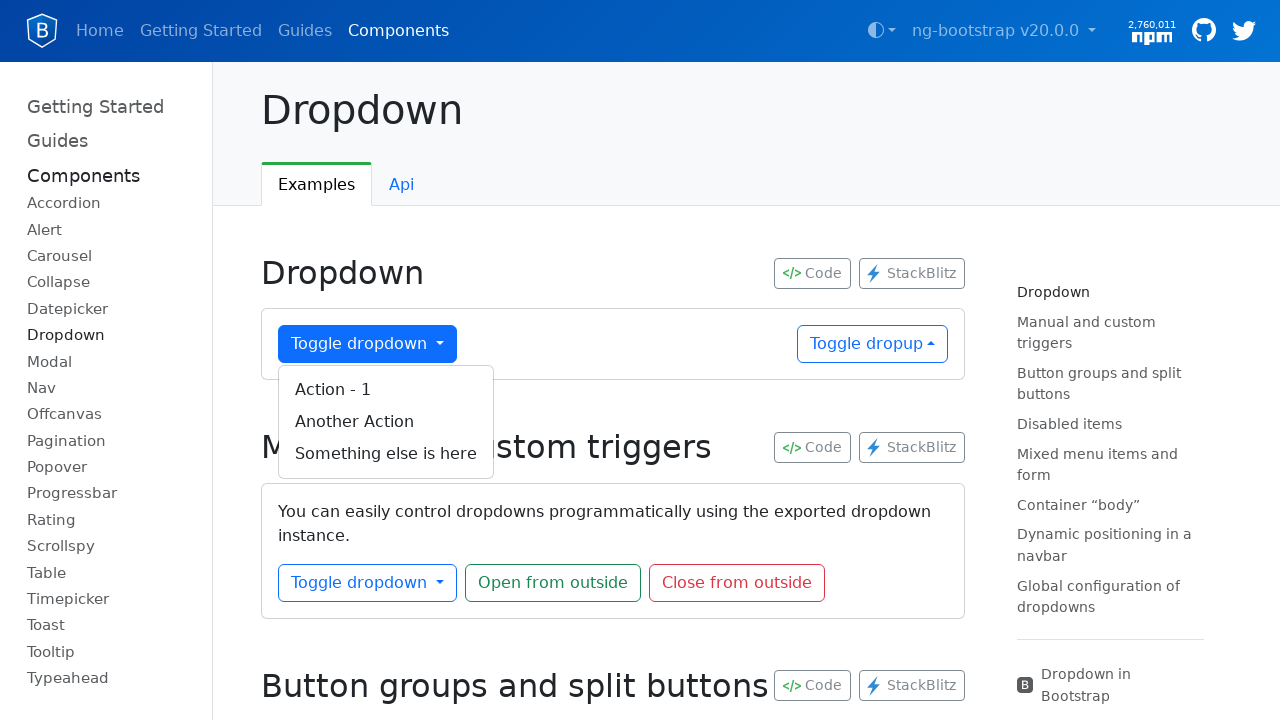

Clicked 'Another Action' option from the custom dropdown at (386, 422) on xpath=//button[@id = 'dropdownBasic1']/following-sibling::div/button >> internal
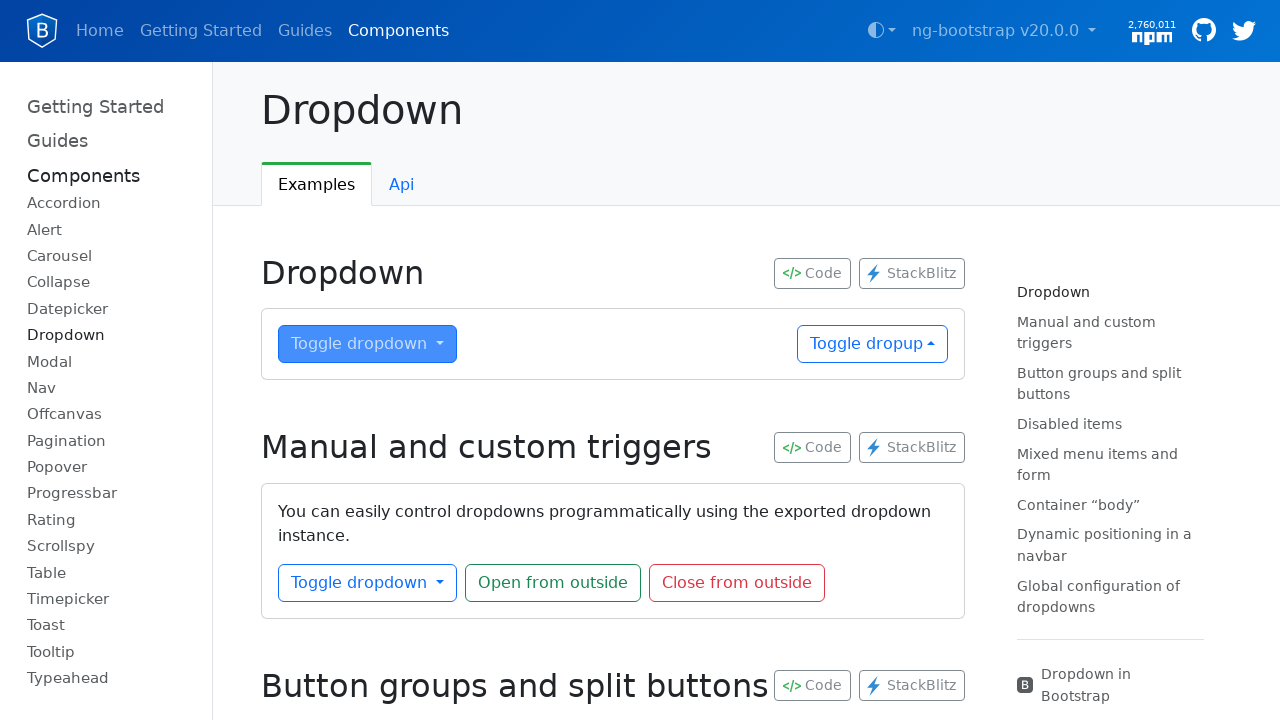

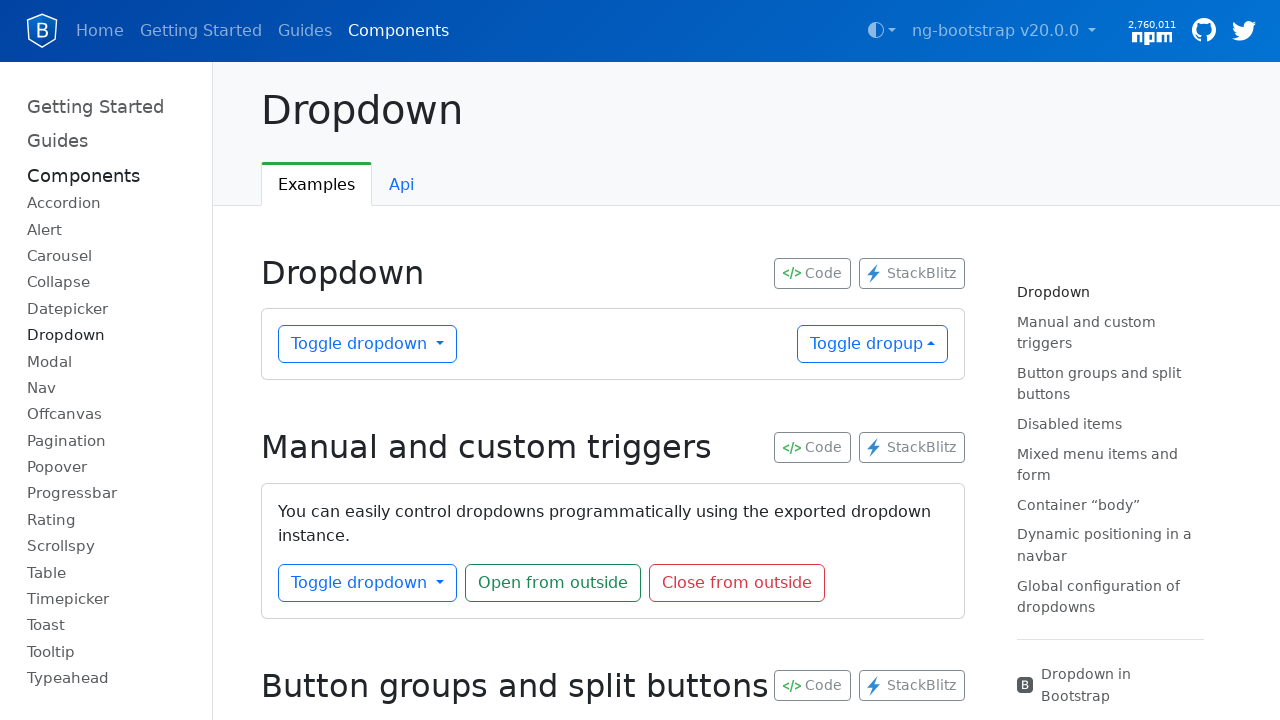